Tests login form validation by entering username, clearing password field, then clicking login to verify "Password is required" error message appears

Starting URL: https://www.saucedemo.com/

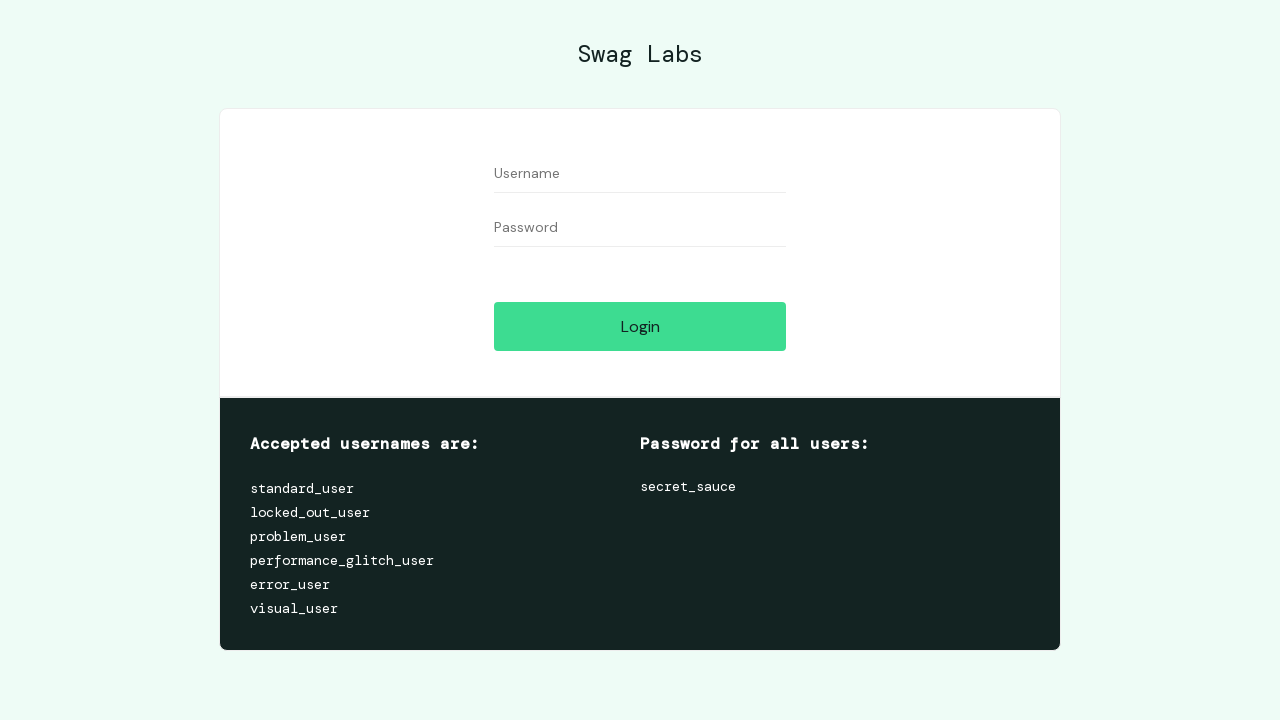

Filled username field with 'standard_user' on //input[@id='user-name']
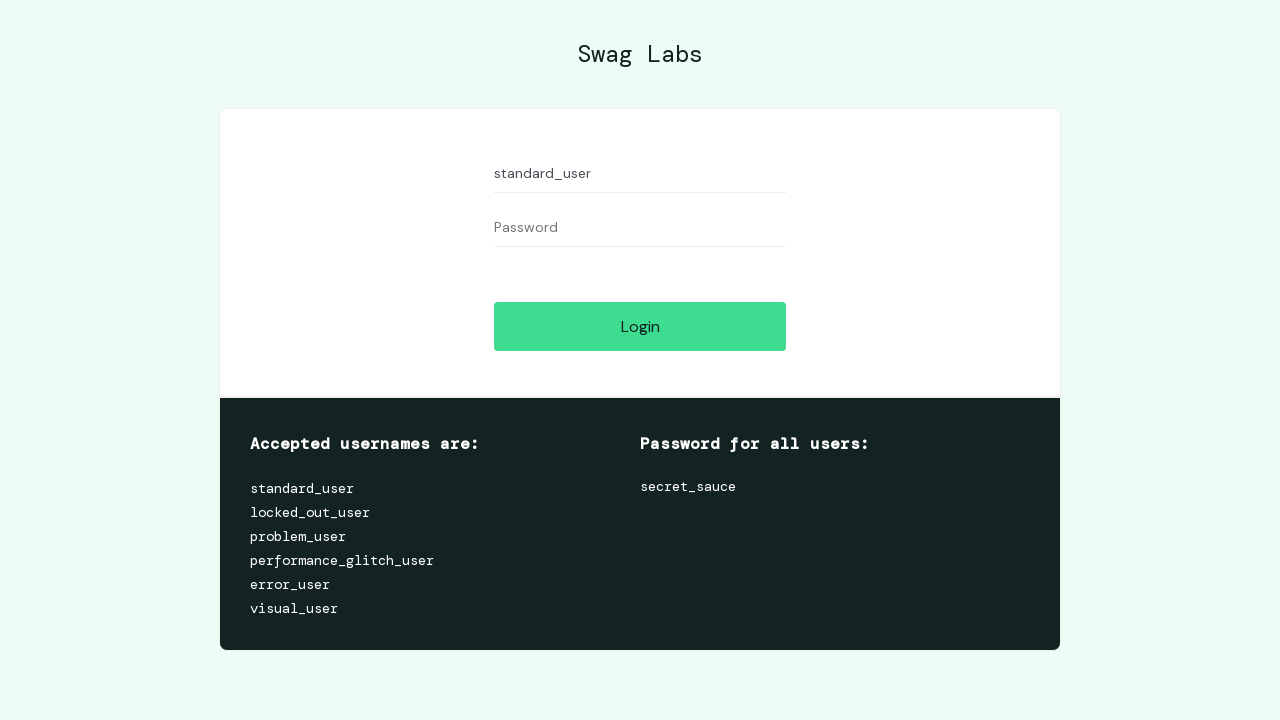

Filled password field with 'somepassword' on //input[@id='password']
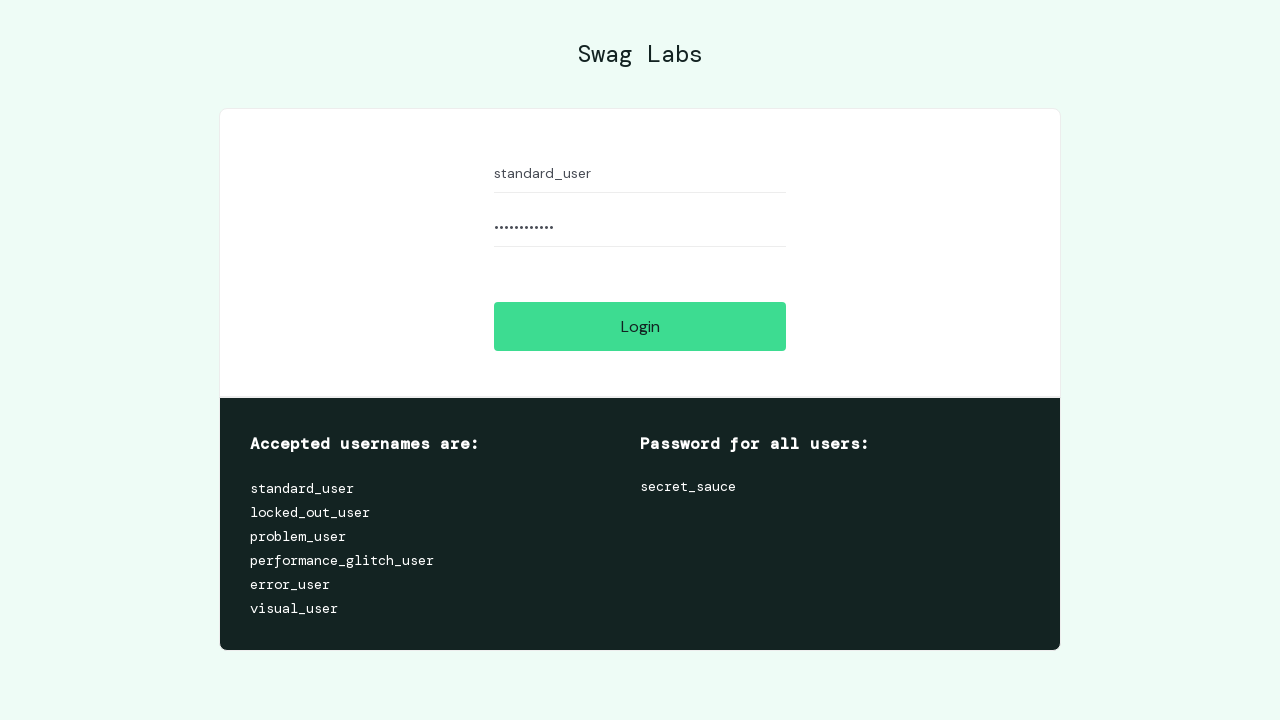

Cleared password field on //input[@id='password']
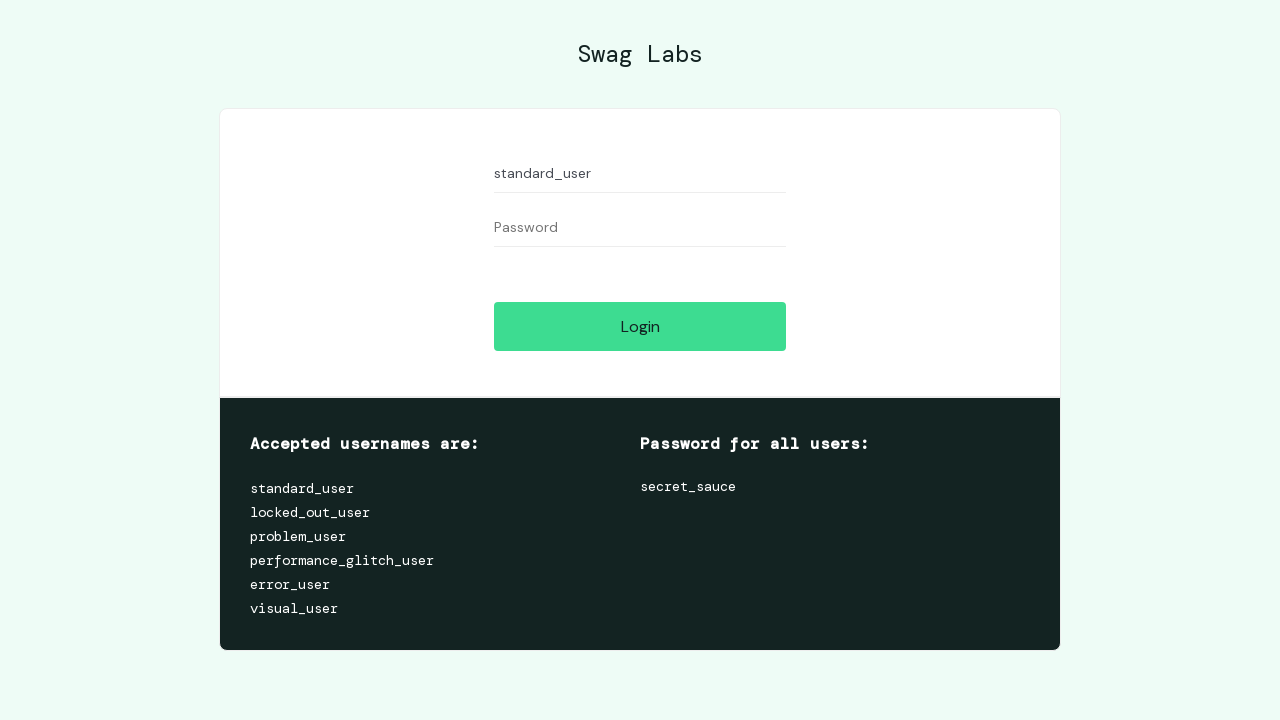

Clicked the Login button at (640, 326) on xpath=//input[@id='login-button']
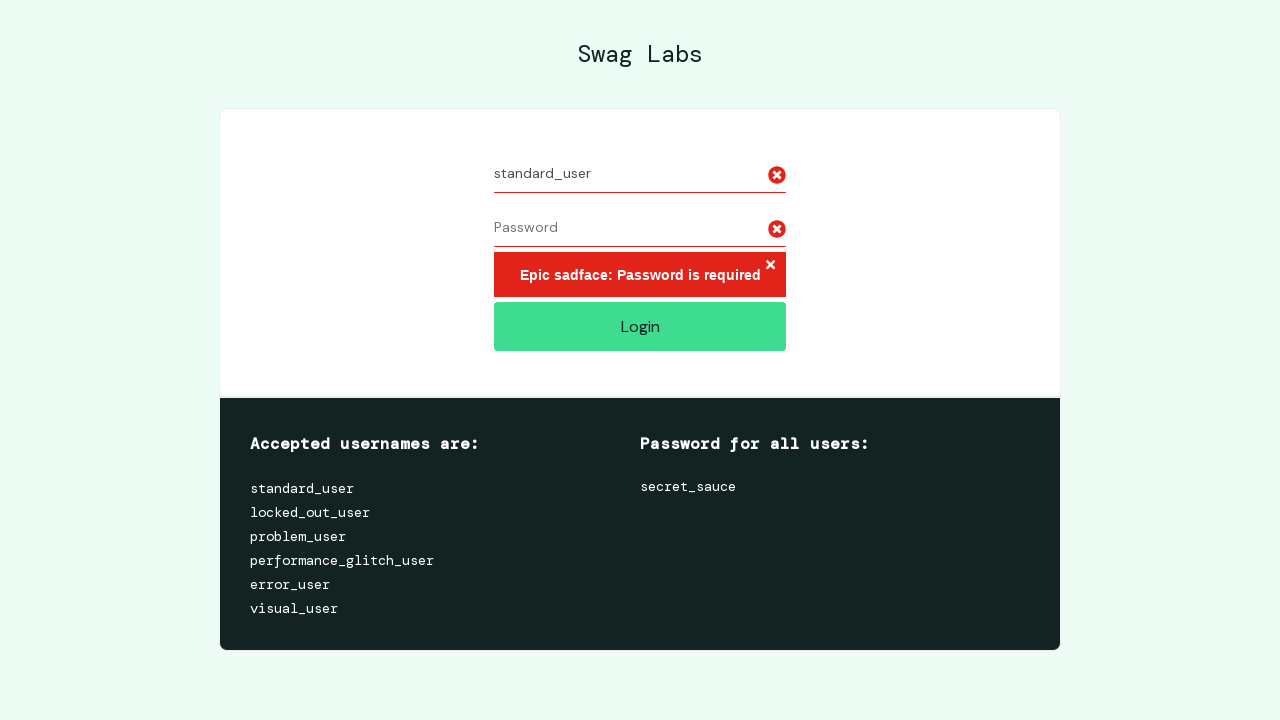

Error message appeared on page
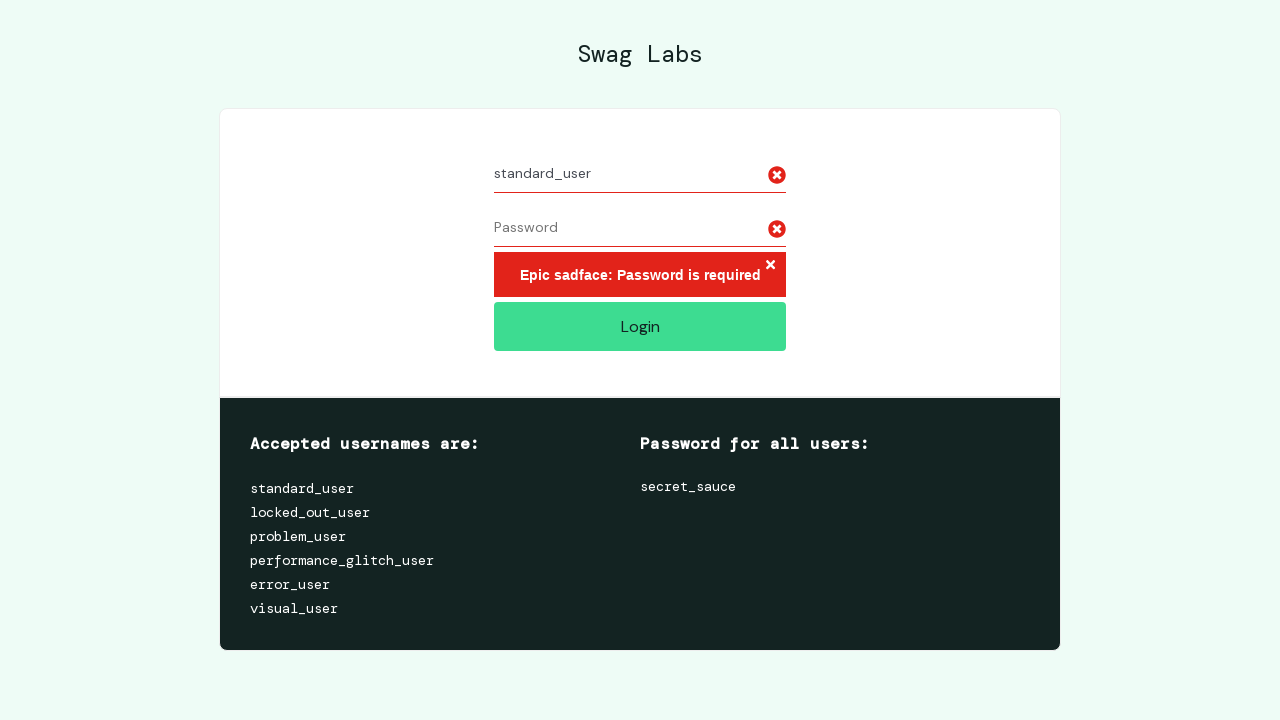

Located error message element
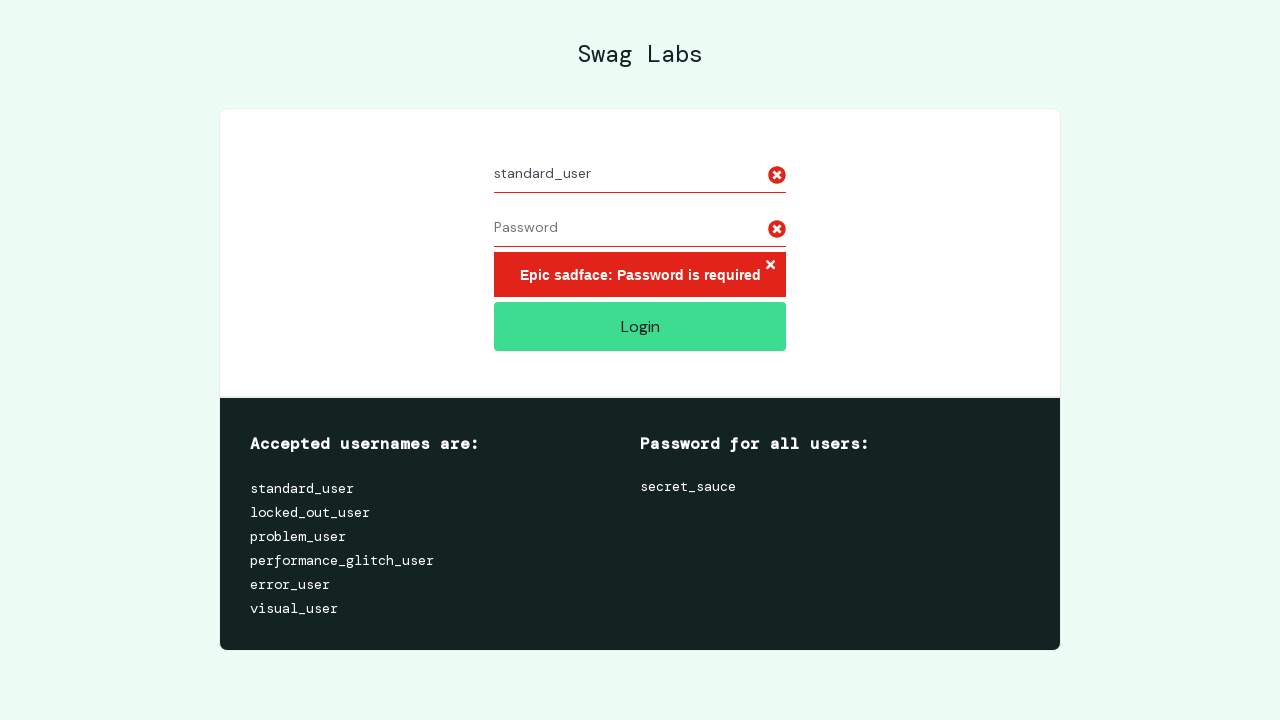

Verified 'Password is required' error message is displayed
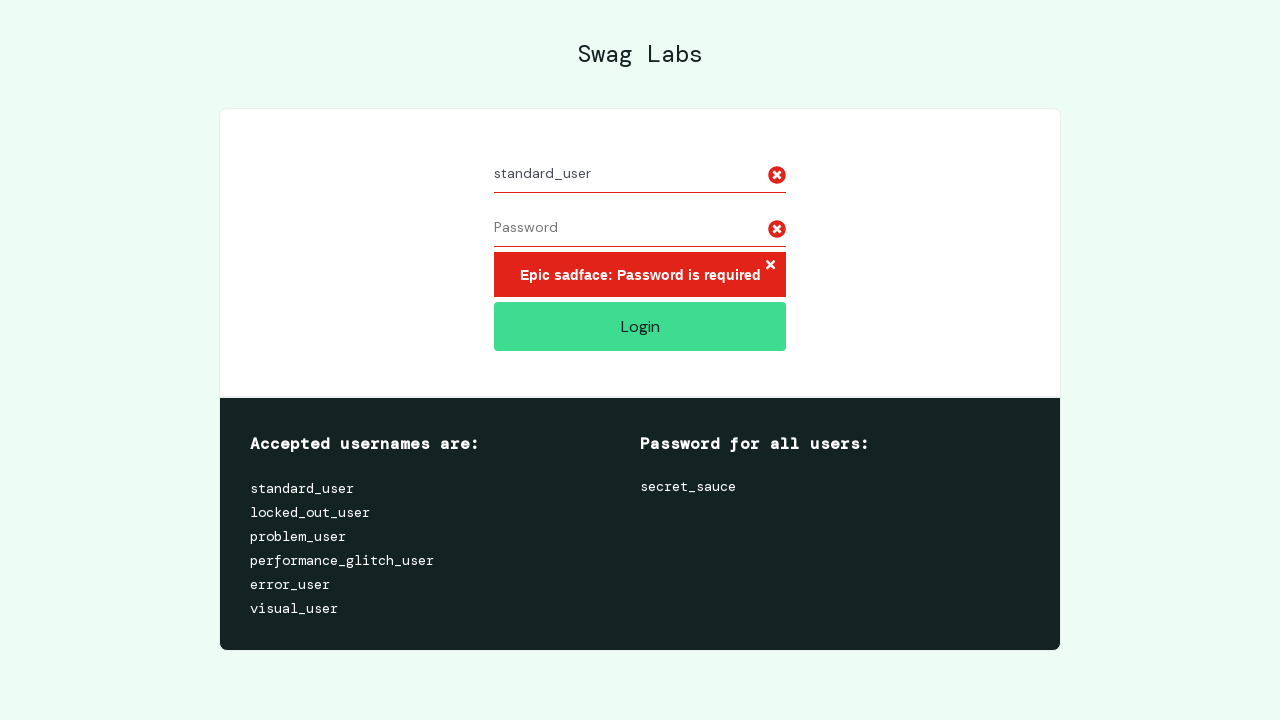

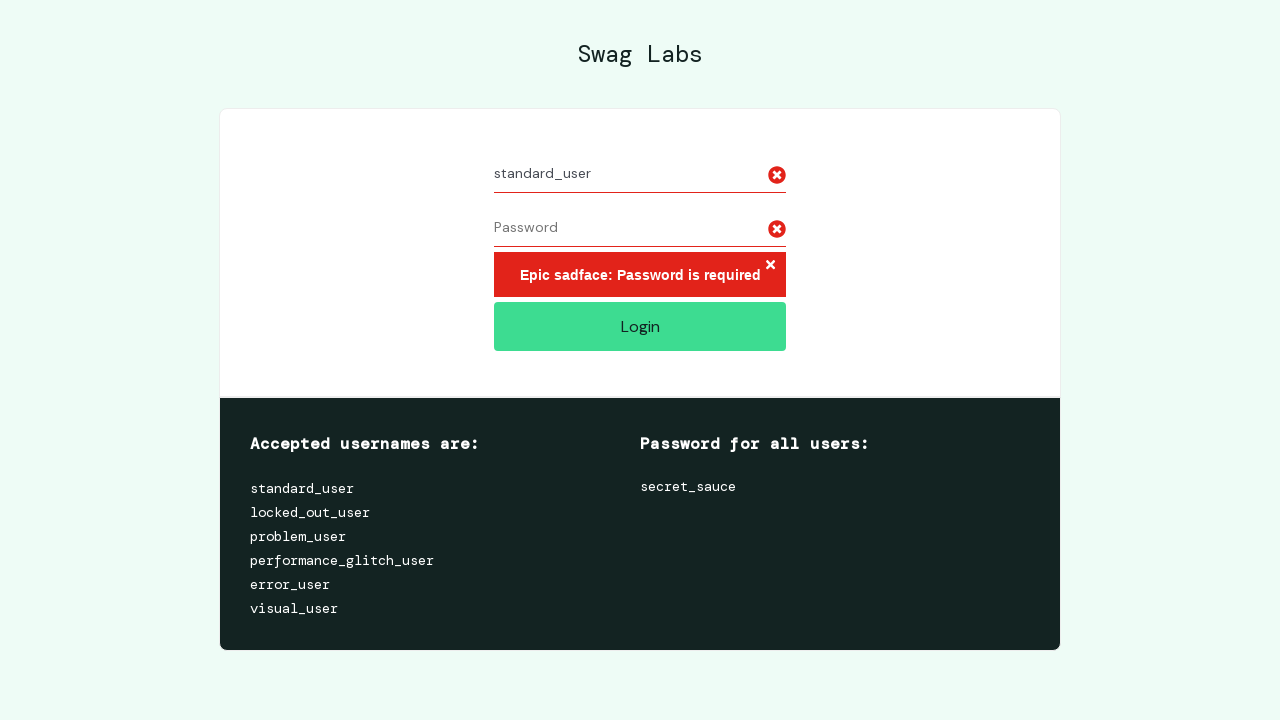